Verifies that the login page loads correctly by checking that the page header displays "Log in to ZeroBank"

Starting URL: http://zero.webappsecurity.com/login.html

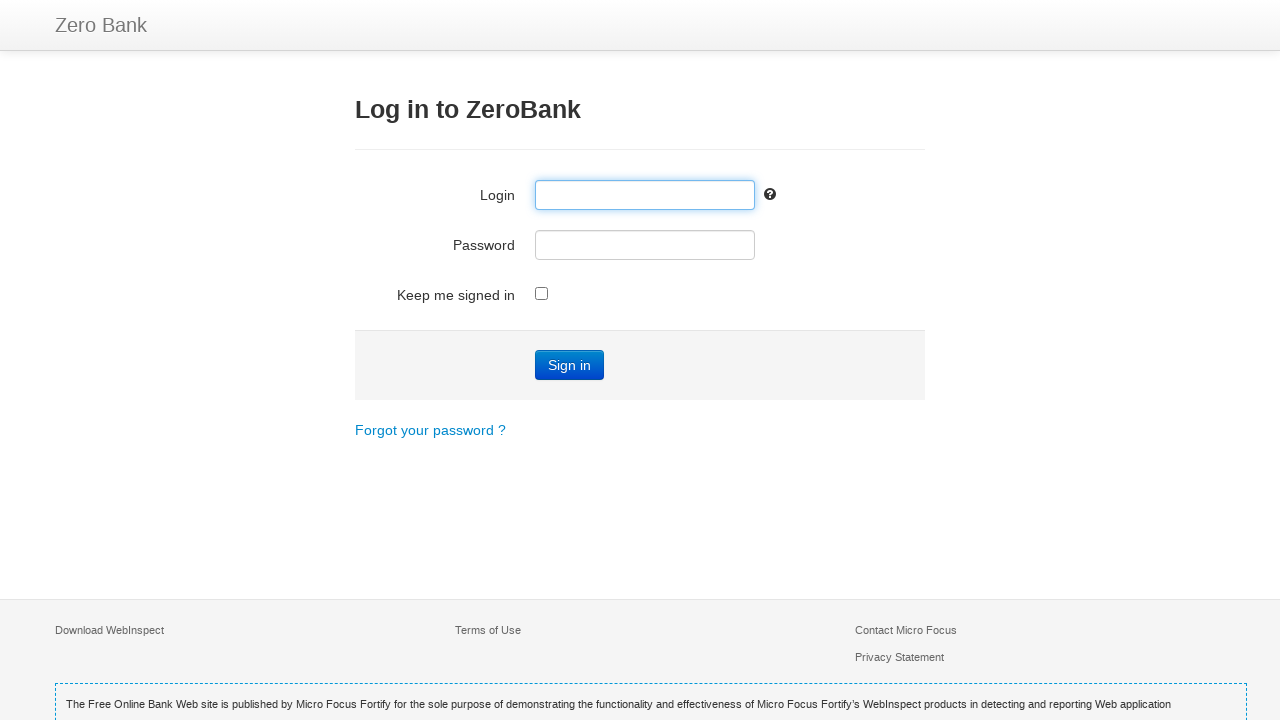

Navigated to ZeroBank login page
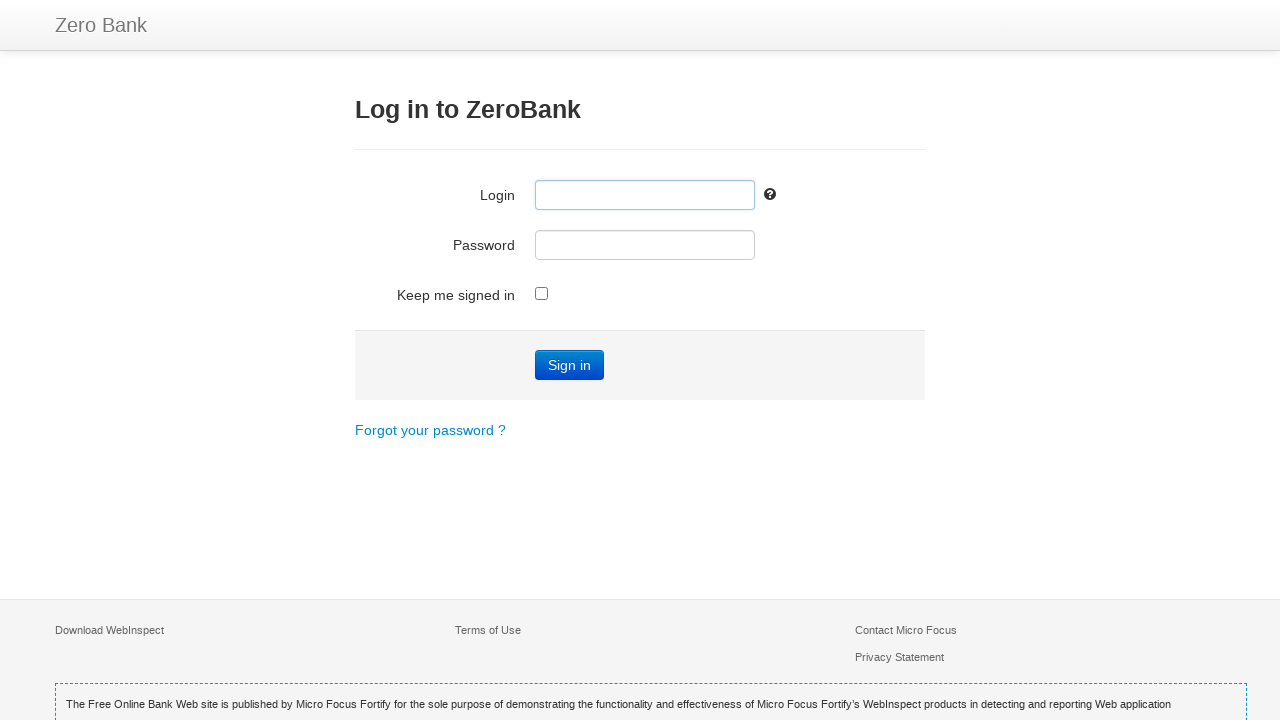

Login page header element loaded
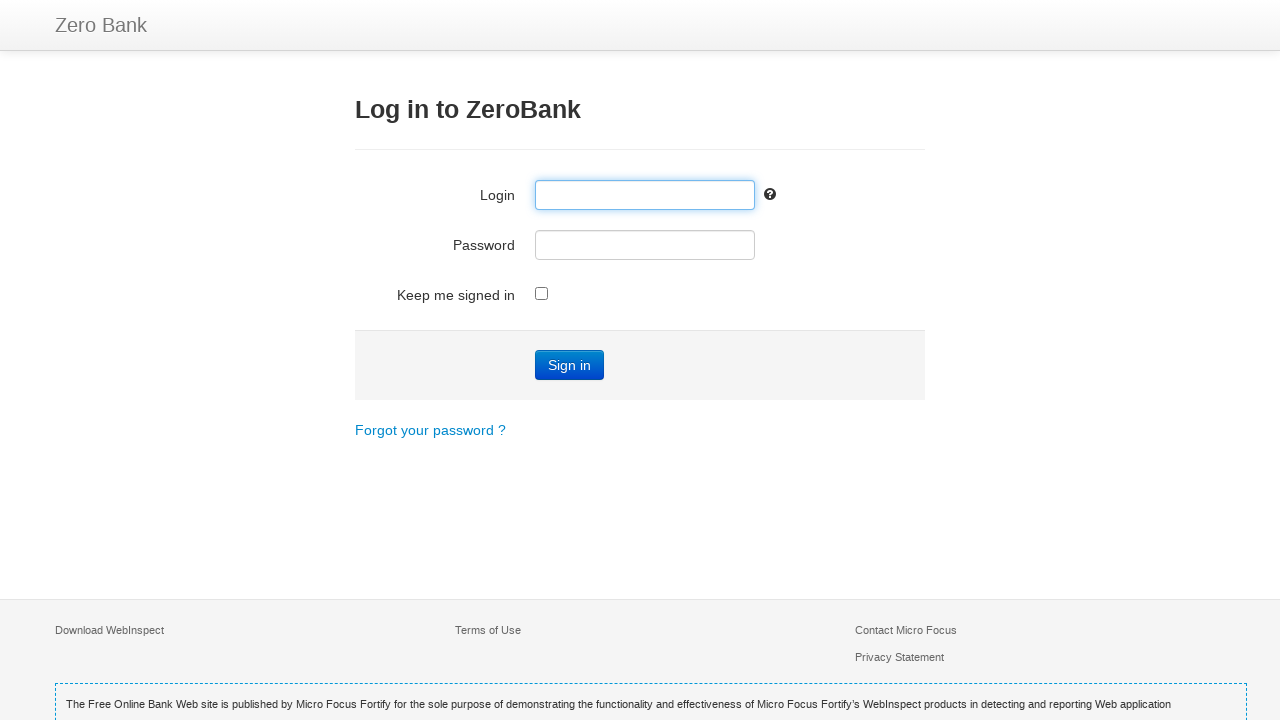

Retrieved header text from page
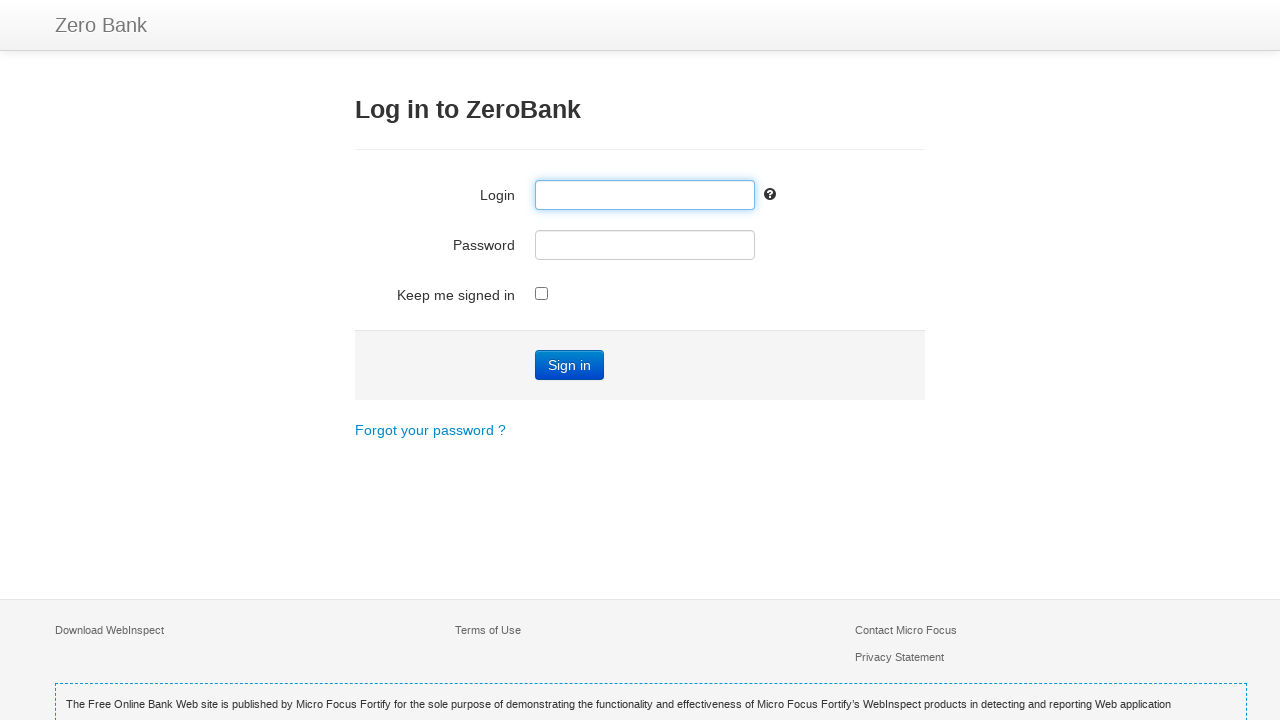

Verified header text matches expected value: 'Log in to ZeroBank'
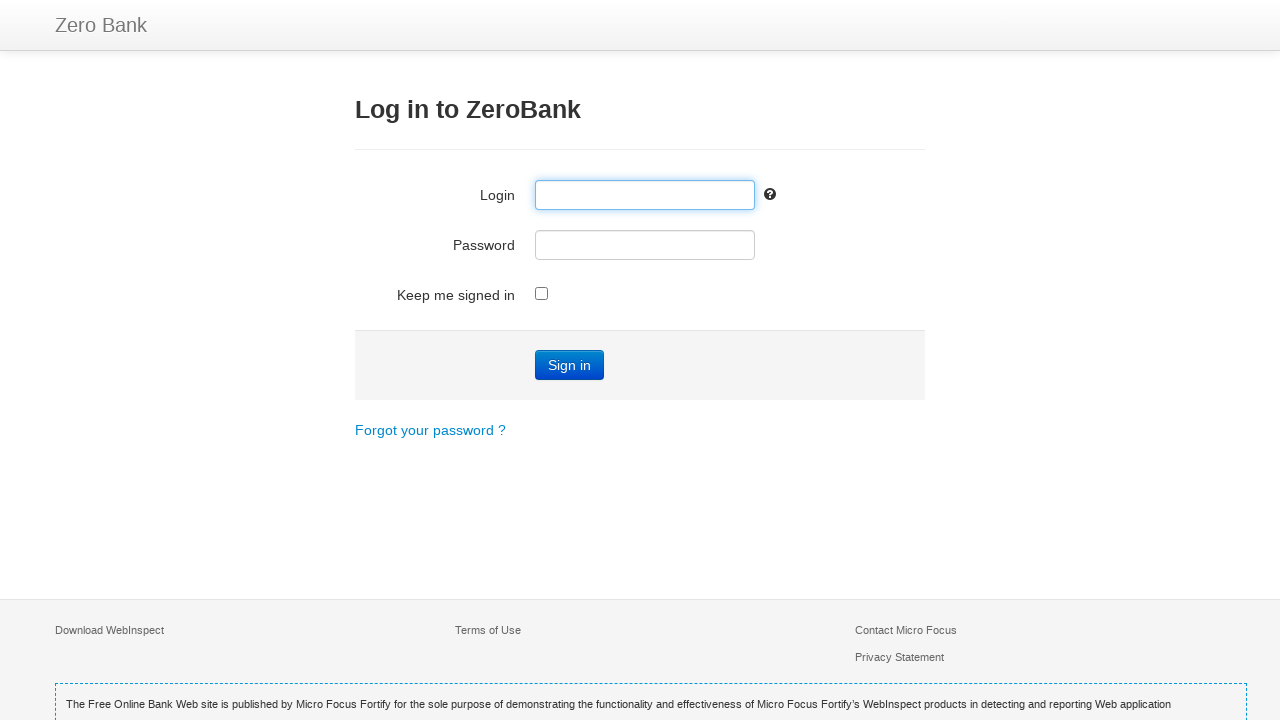

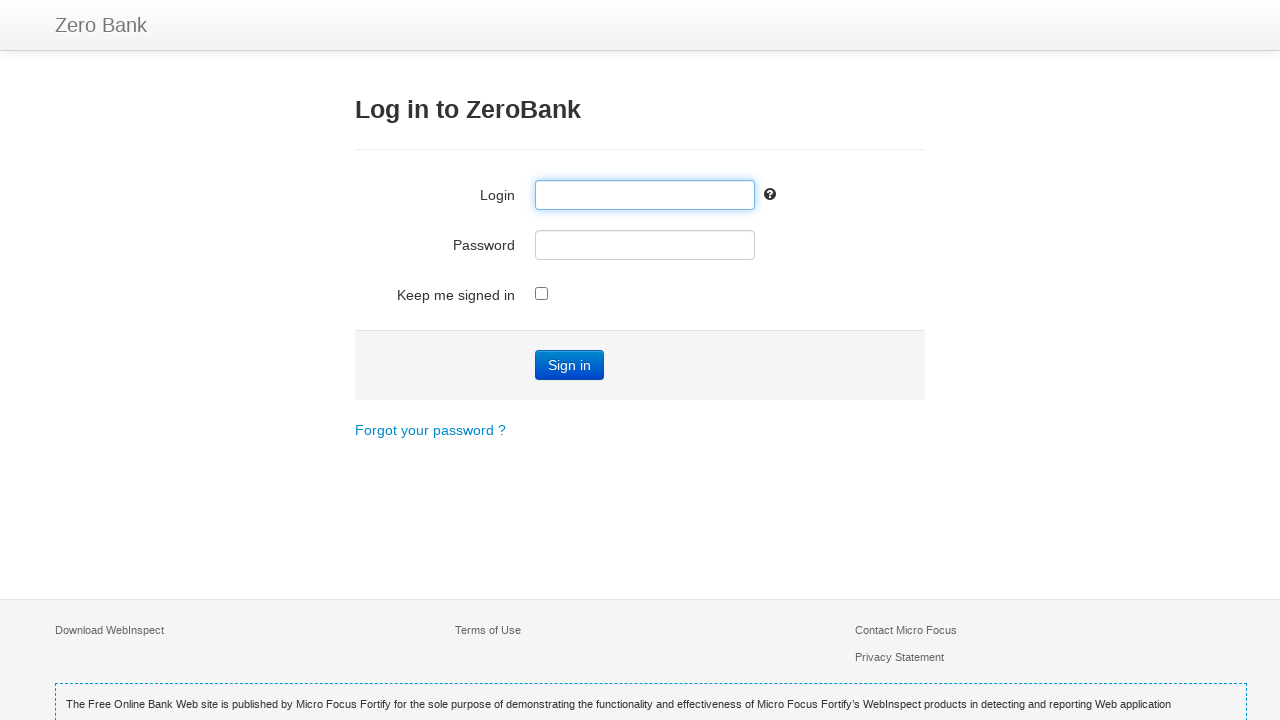